Tests a registration form by filling in the First Name and Last Name fields using different XPath locator strategies

Starting URL: https://demo.automationtesting.in/Register.html

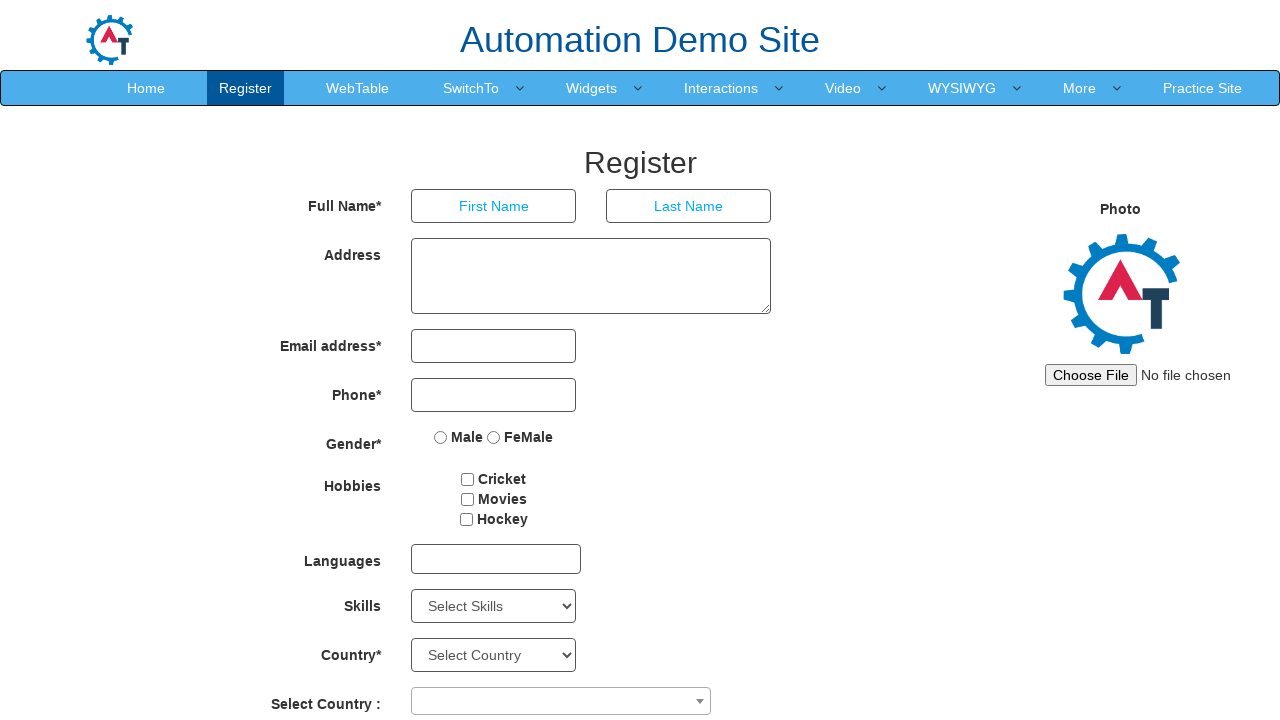

Filled First Name field with 'Demo' on input[placeholder='First Name']
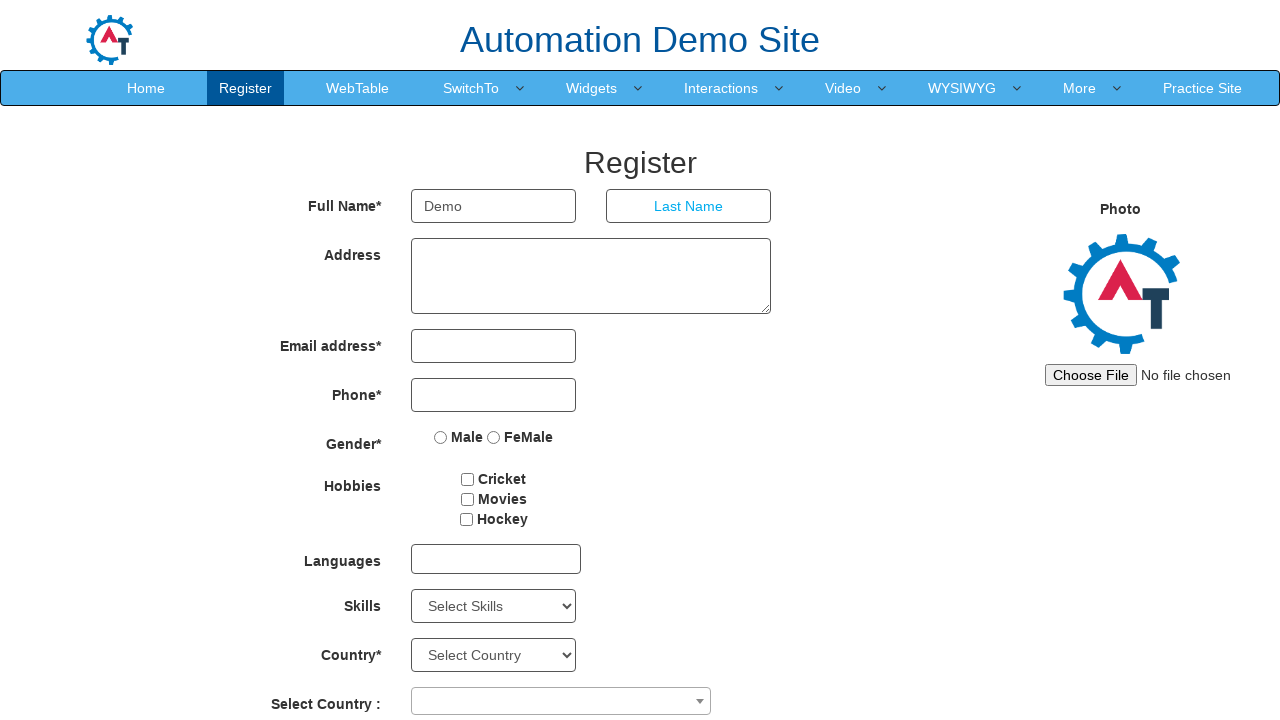

Filled Last Name field with 'Demo@123' on input[placeholder='Last Name']
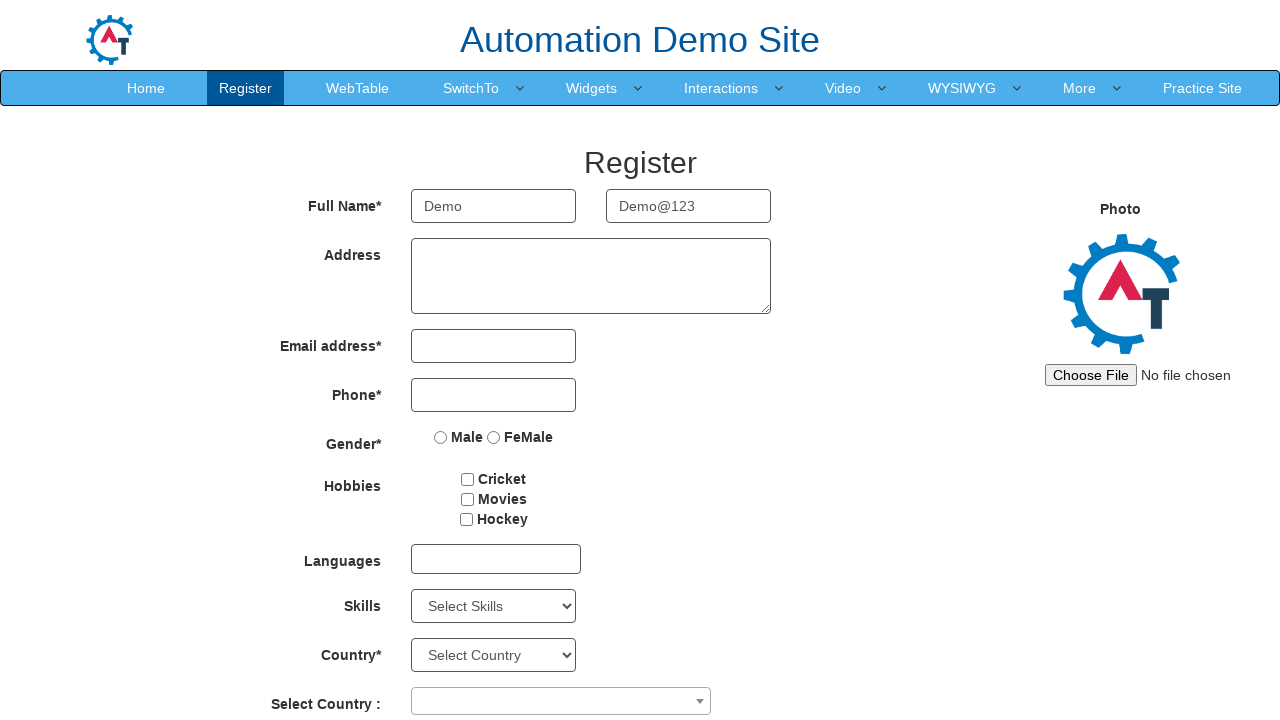

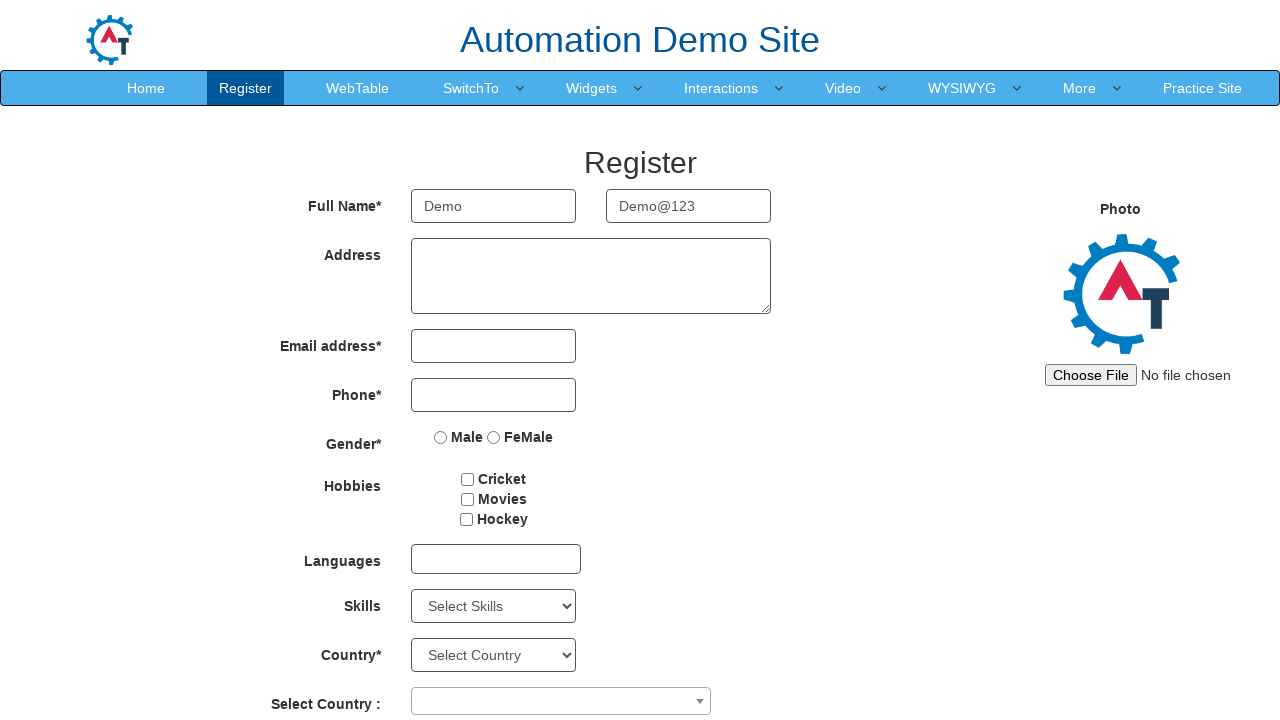